Navigates to Mars news page and verifies that news content loads with article titles and teaser text.

Starting URL: https://data-class-mars.s3.amazonaws.com/Mars/index.html

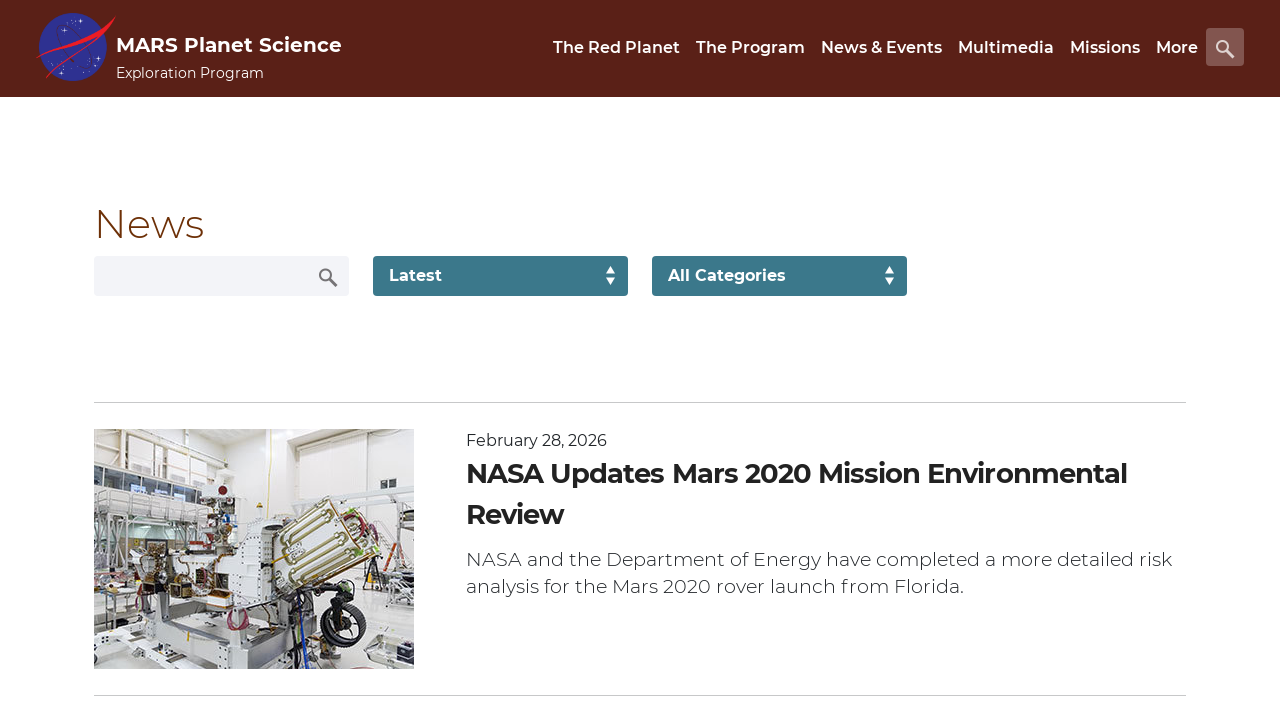

Navigated to Mars news page
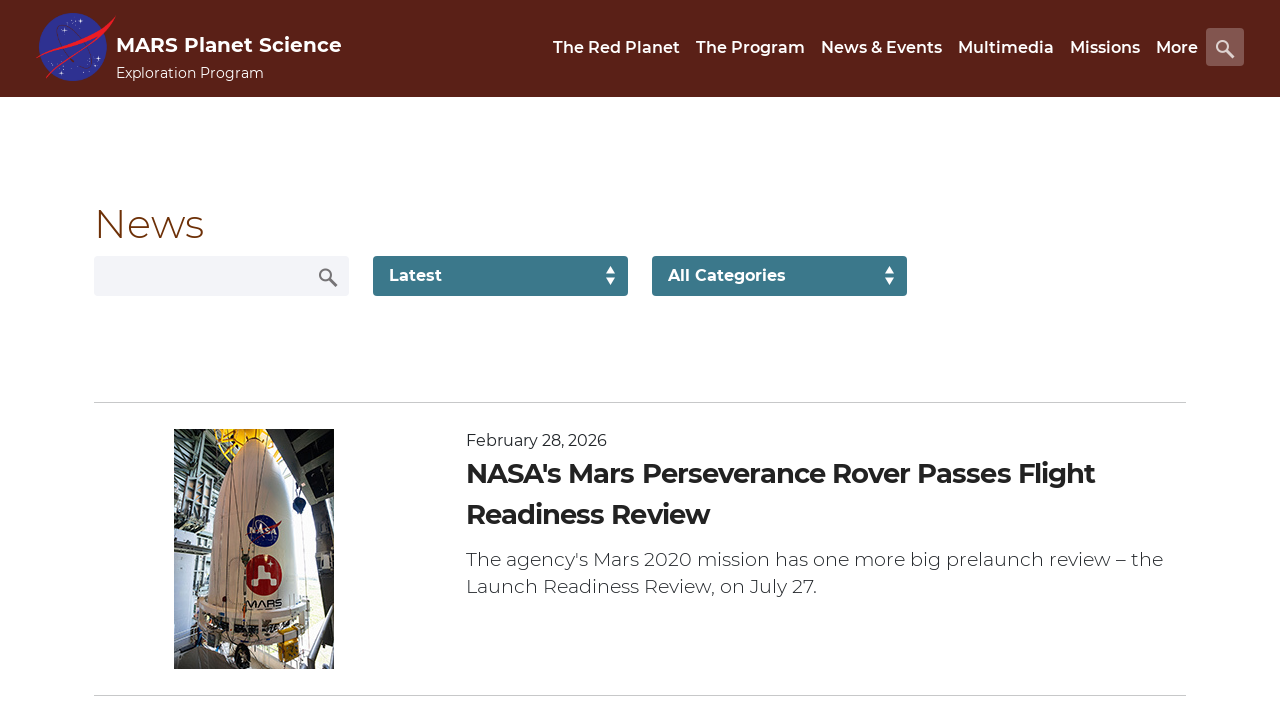

News list loaded successfully
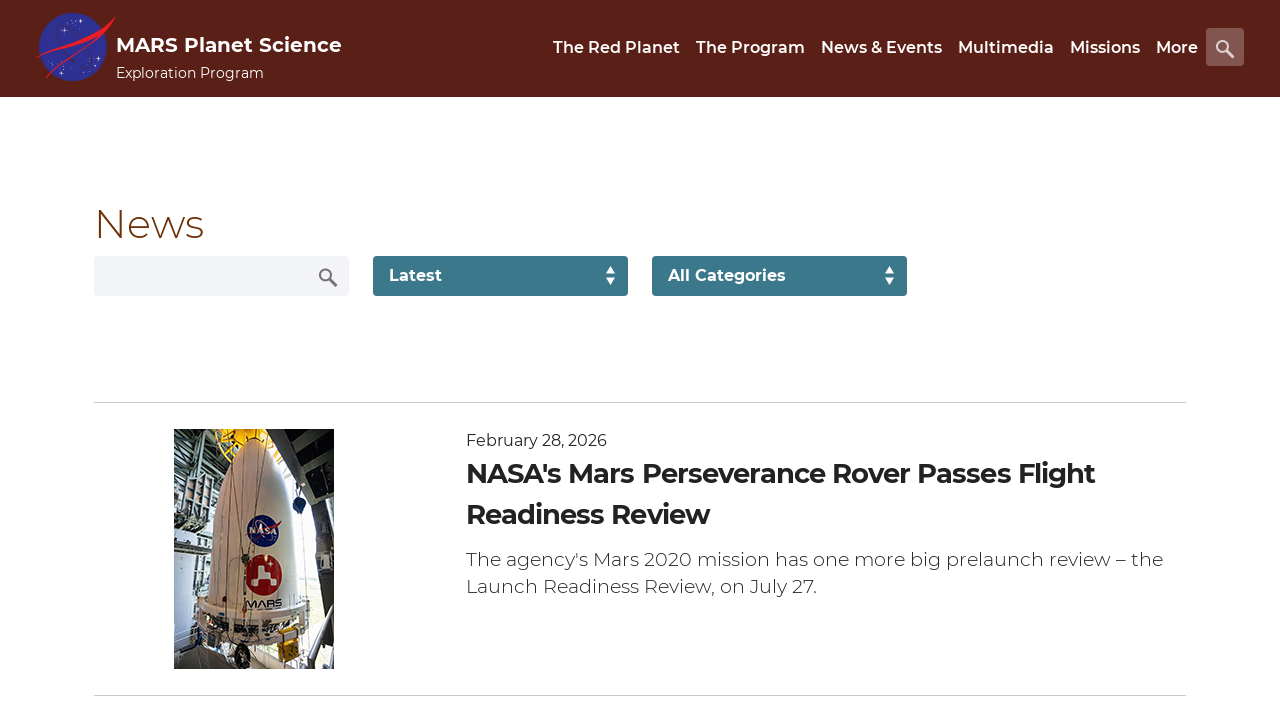

Article titles verified and present
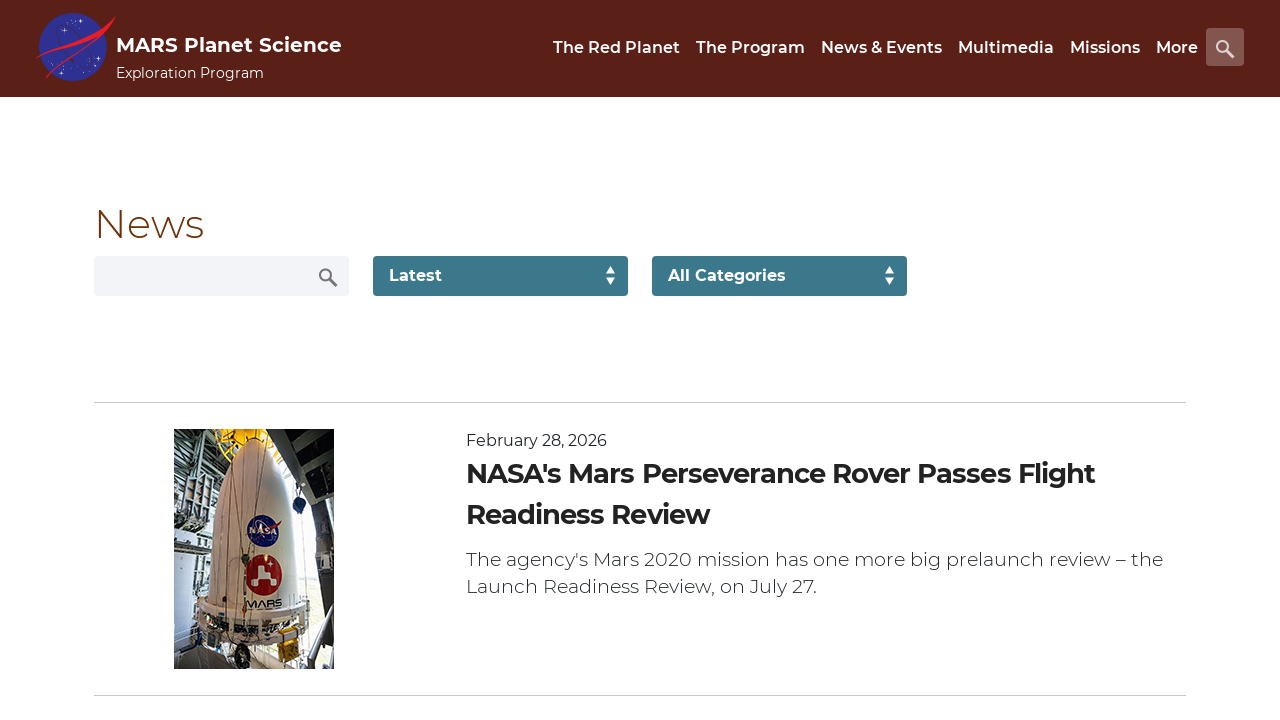

Article teaser text verified and present
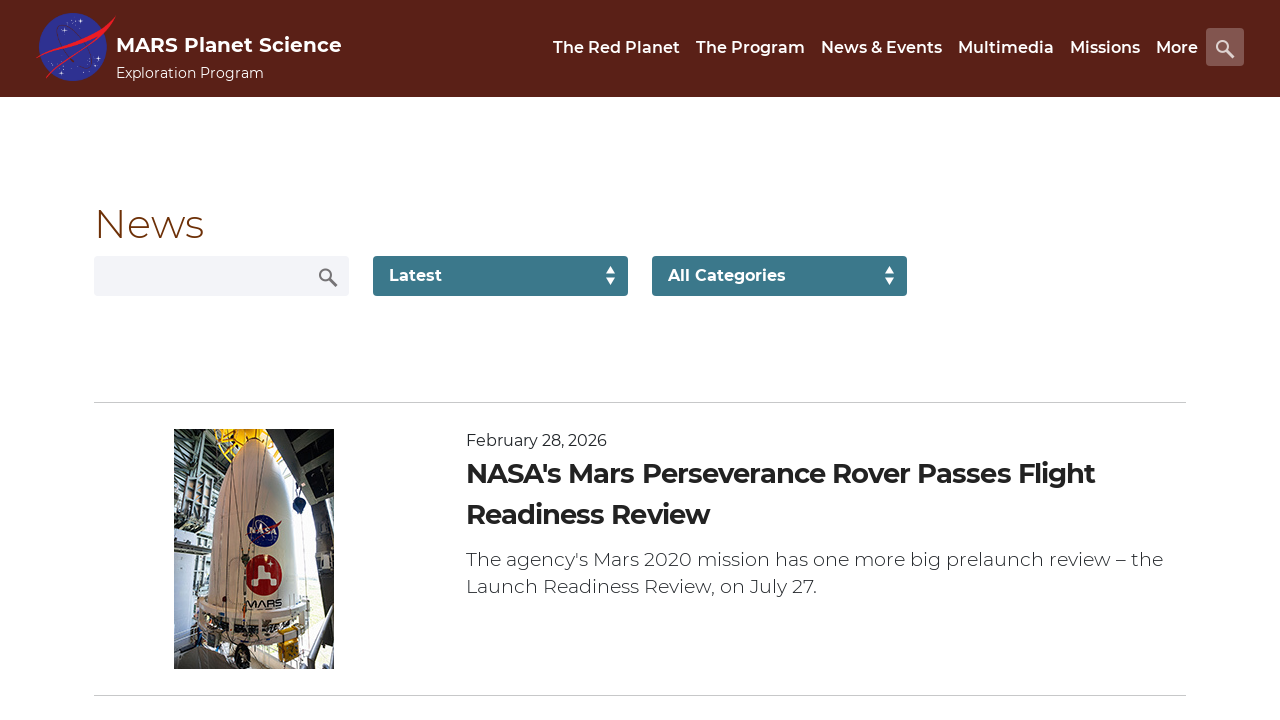

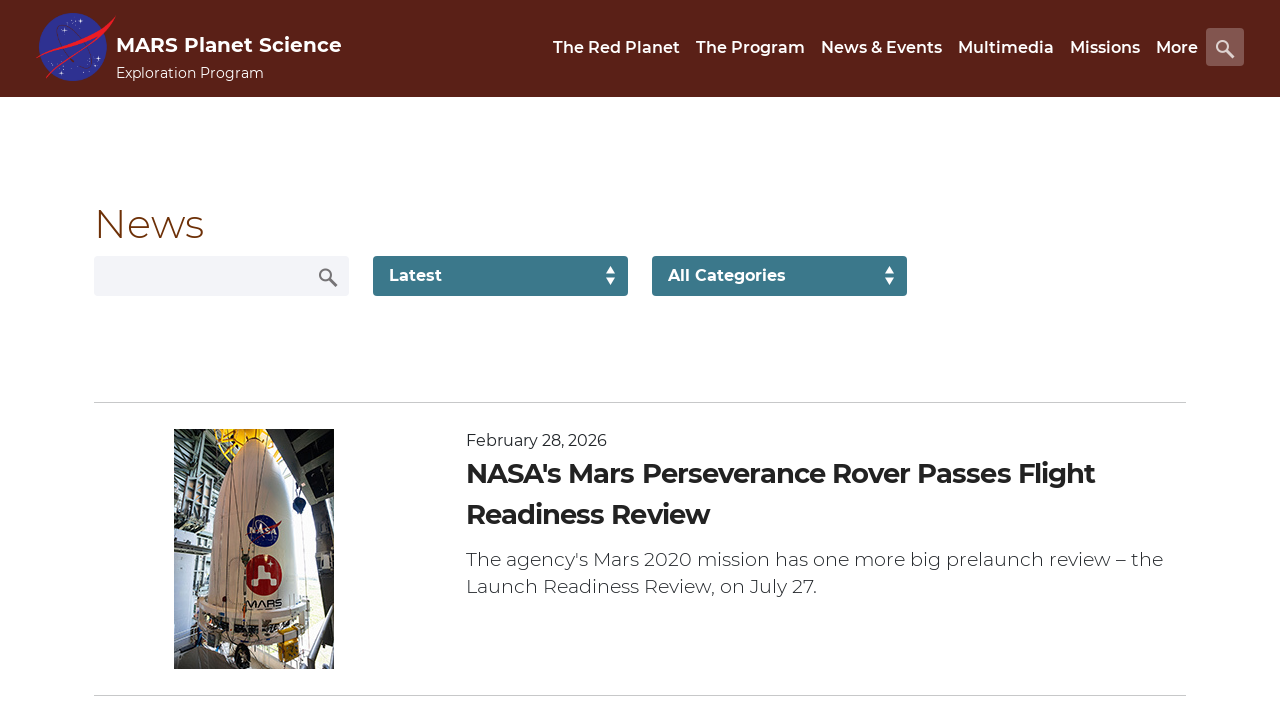